Tests nested frames navigation by clicking on the Nested Frames link, switching to nested frames, and verifying content within the middle frame

Starting URL: https://the-internet.herokuapp.com/

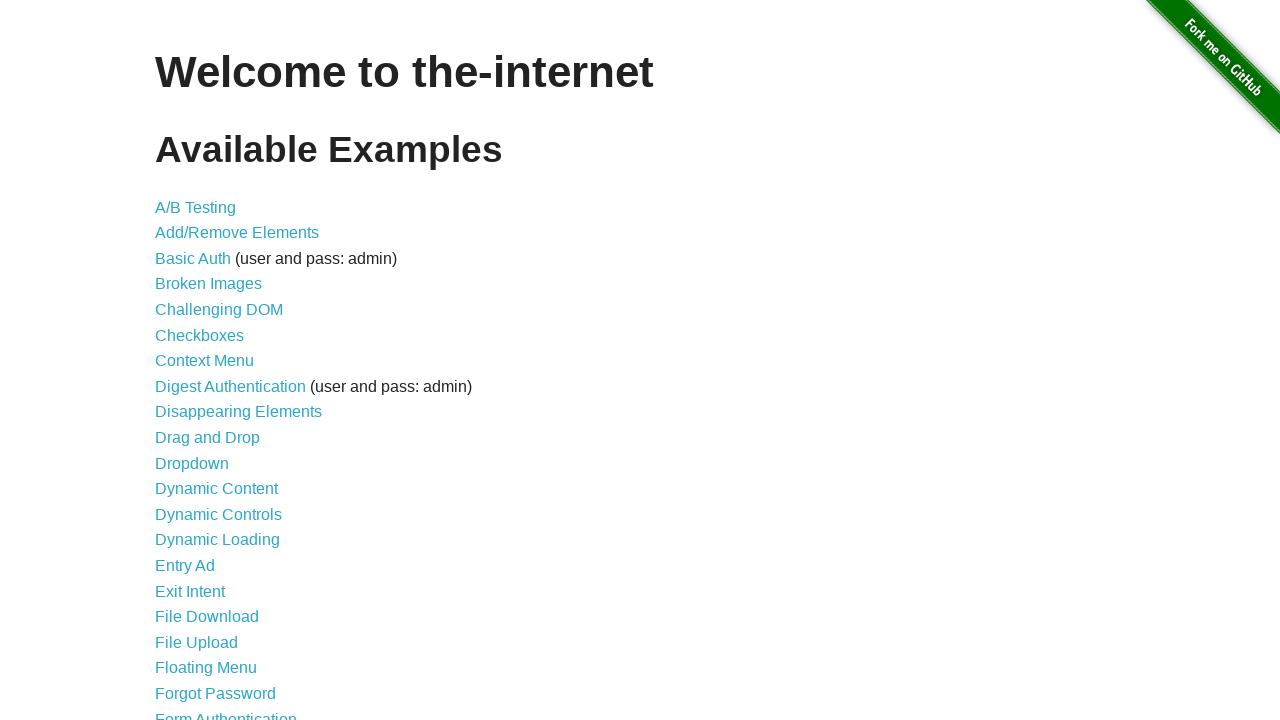

Clicked on Nested Frames link at (210, 395) on xpath=//a[contains(text(),'Nested Frames')]
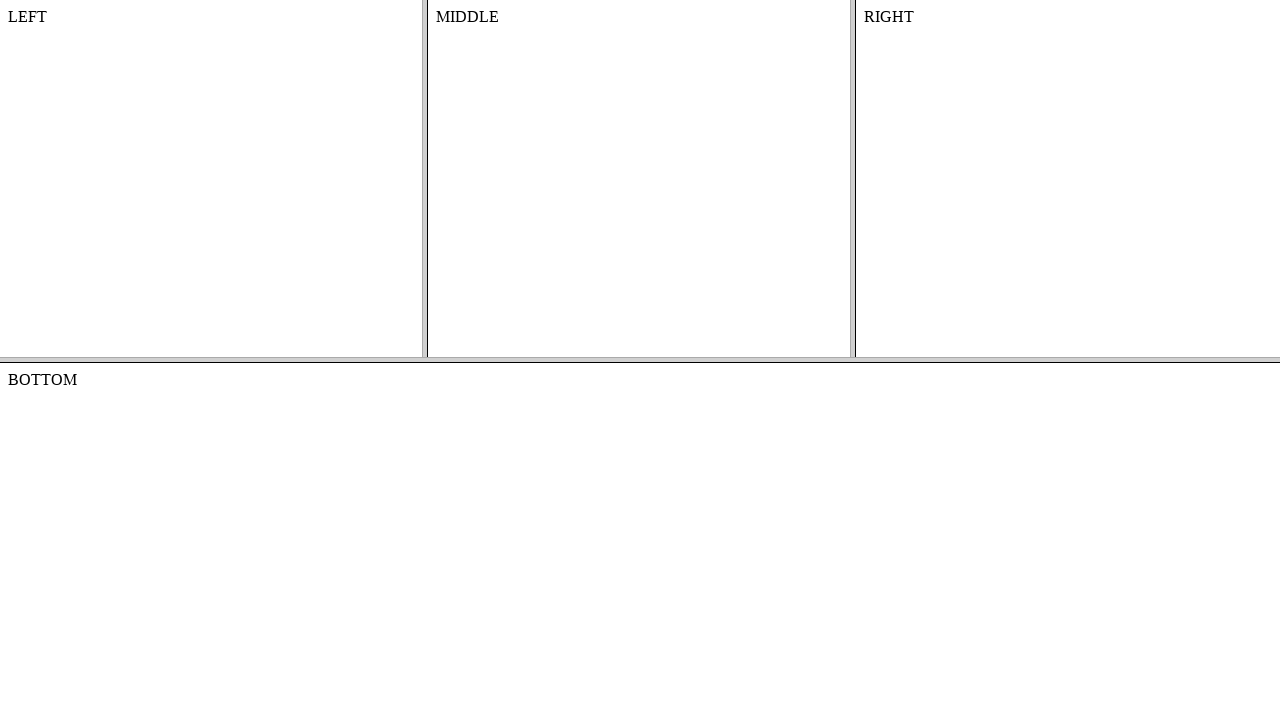

Page loaded with domcontentloaded state
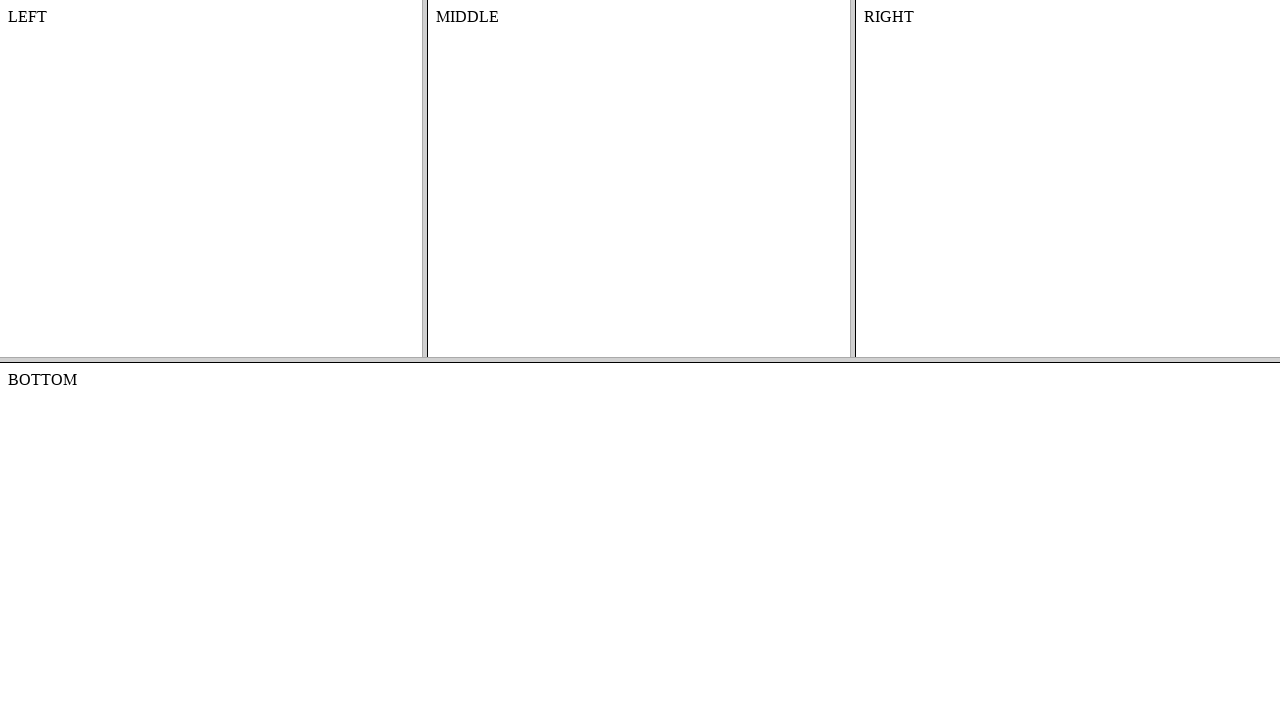

Located the top frame
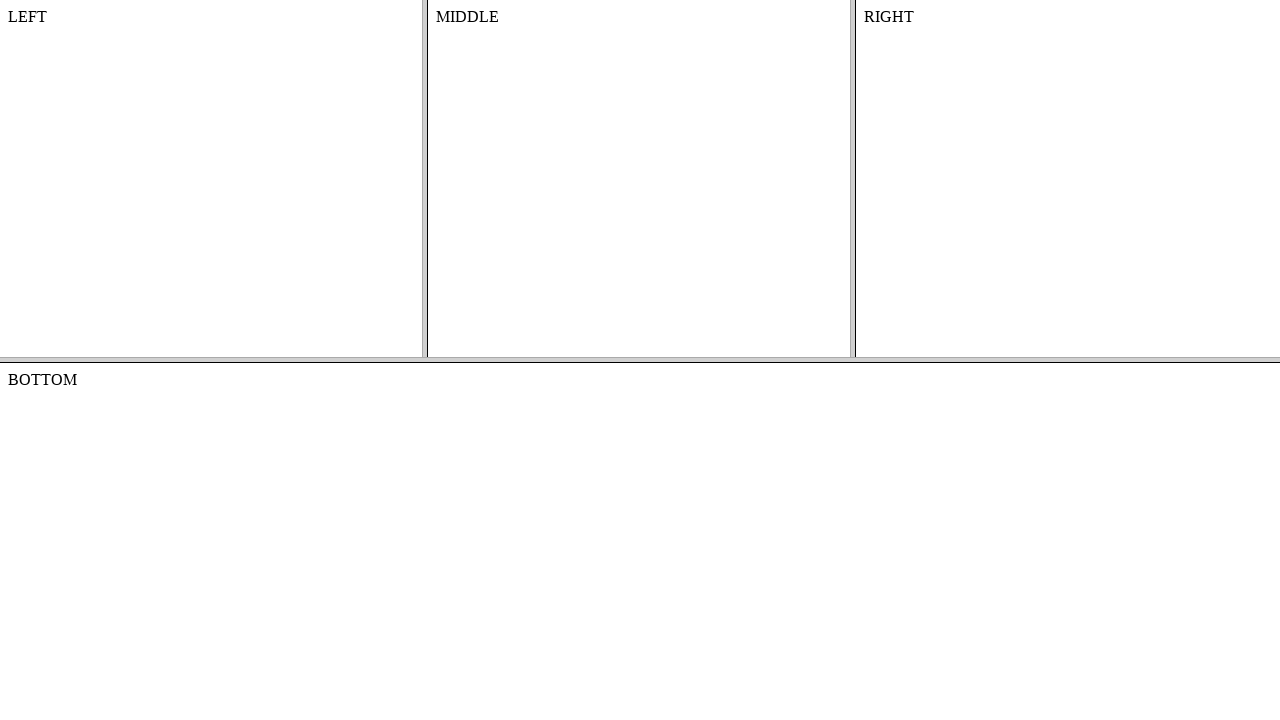

Located the middle frame within the top frame
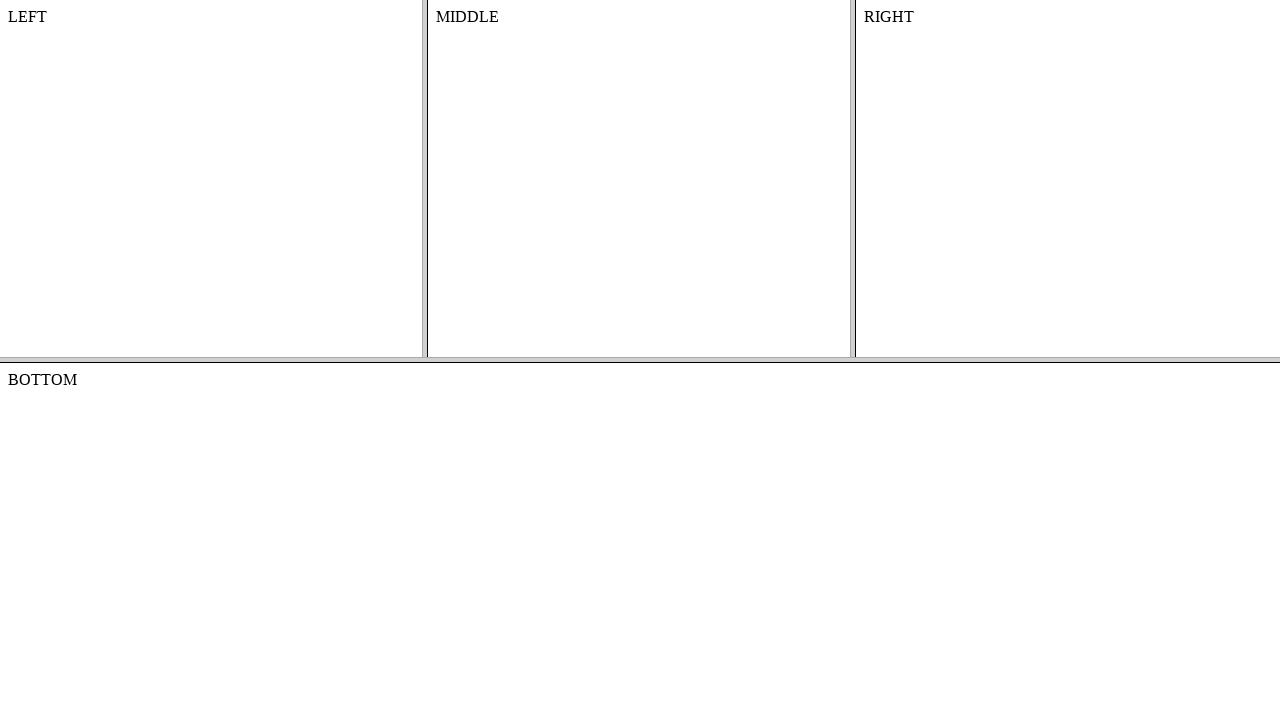

Content element in middle frame is visible and ready
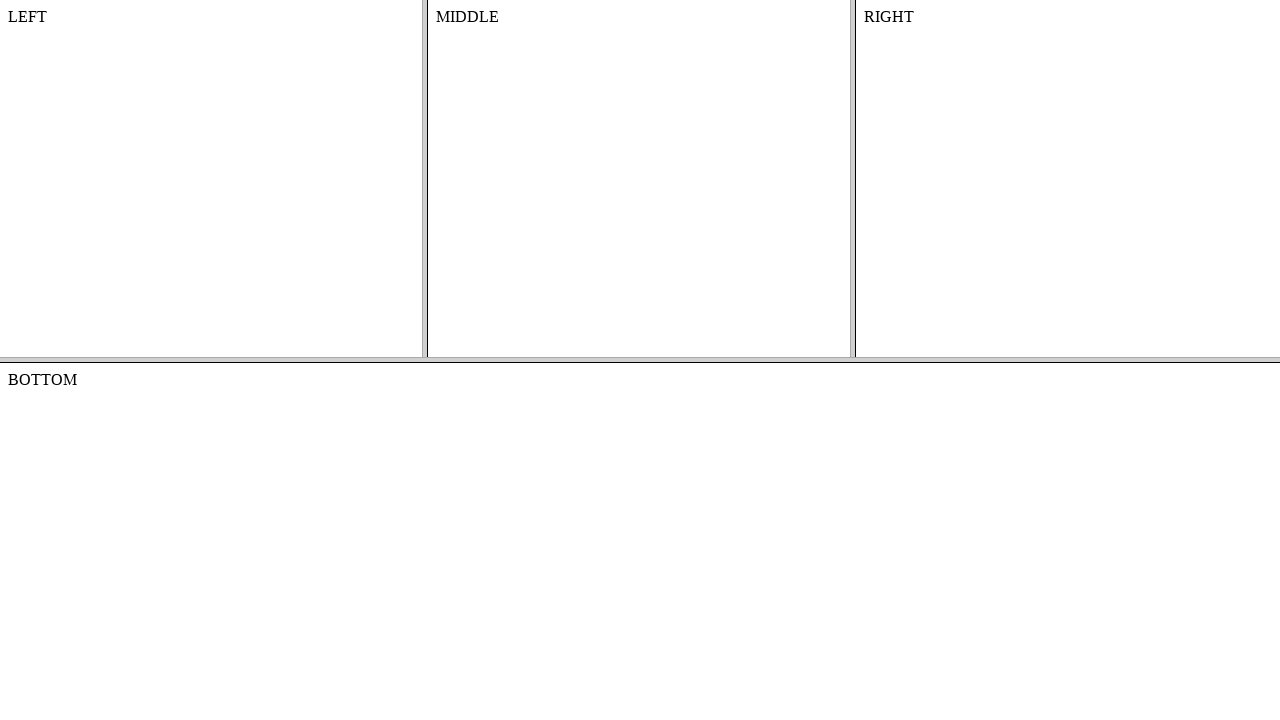

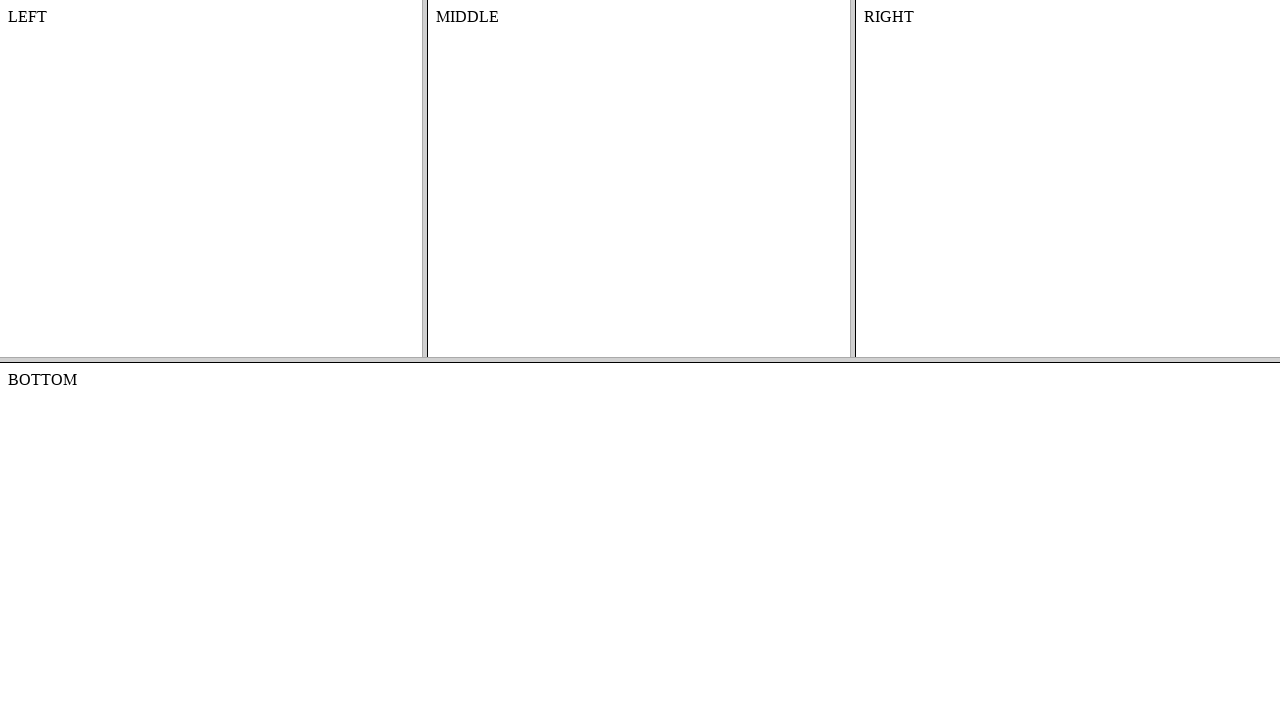